Tests opening a new window by clicking a button and verifying the popup opens correctly

Starting URL: https://rahulshettyacademy.com/AutomationPractice/

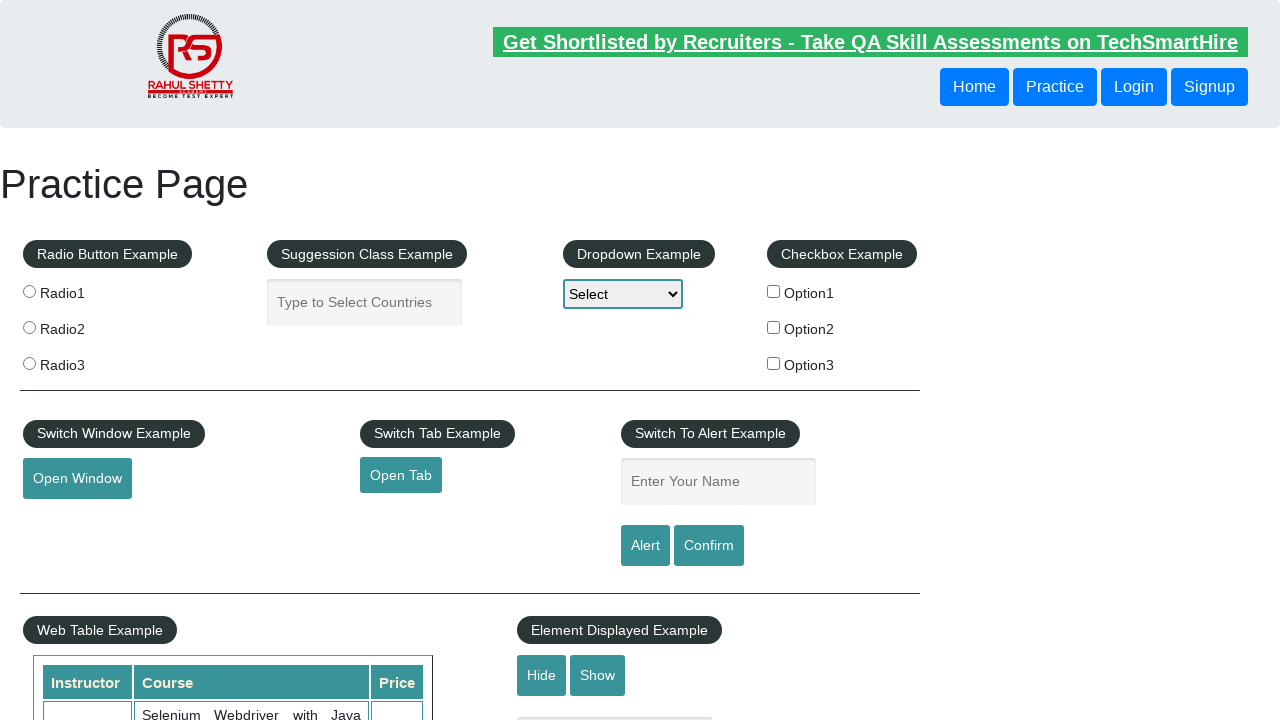

Clicked the open window button to trigger popup at (77, 479) on #openwindow
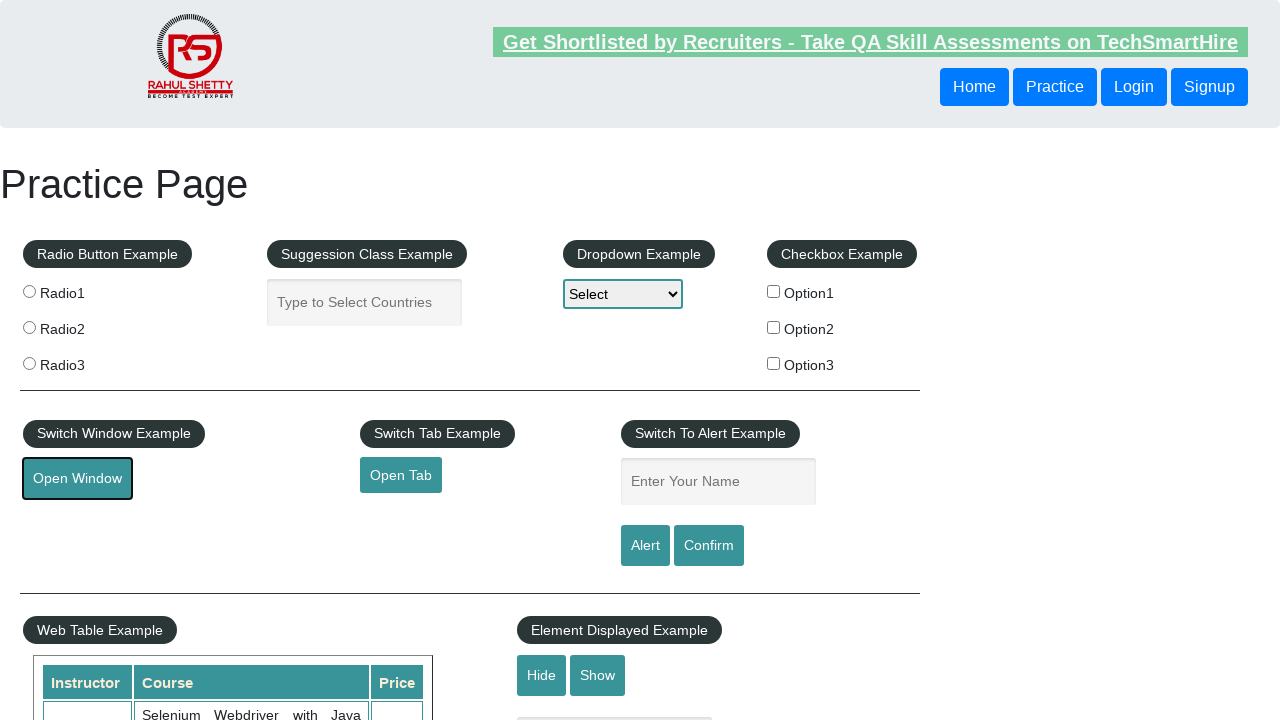

New window popup opened successfully
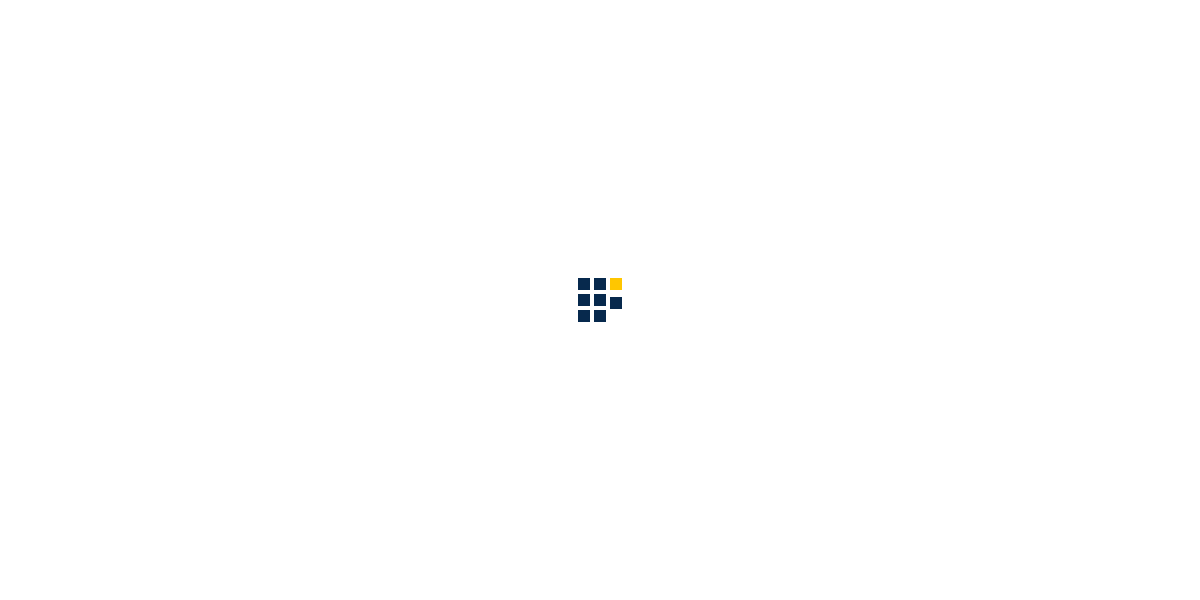

New window finished loading
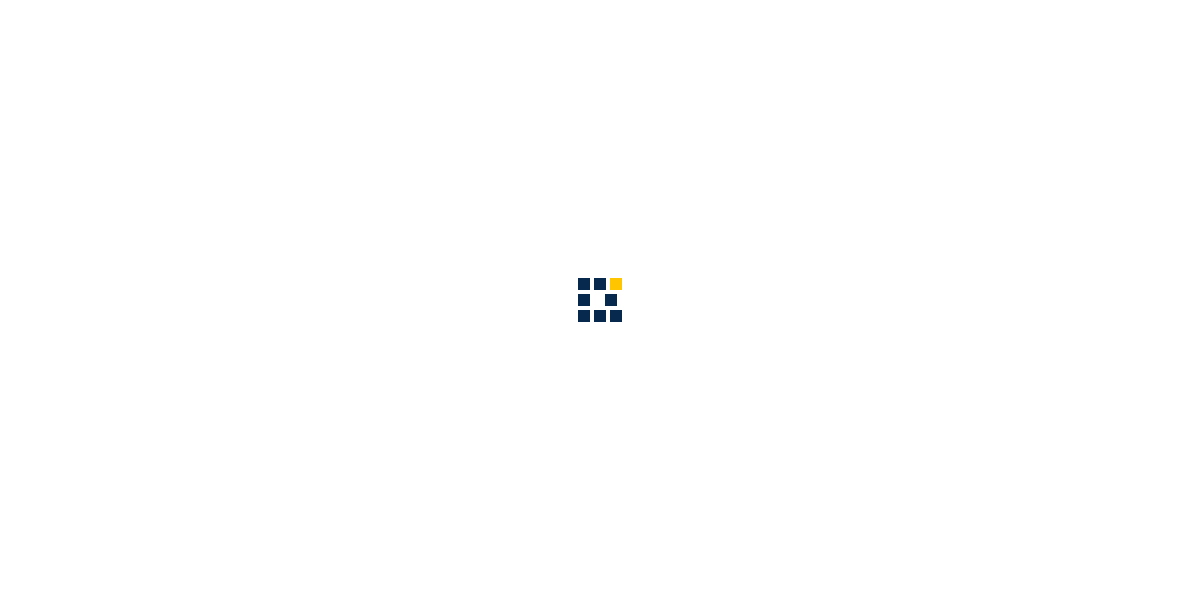

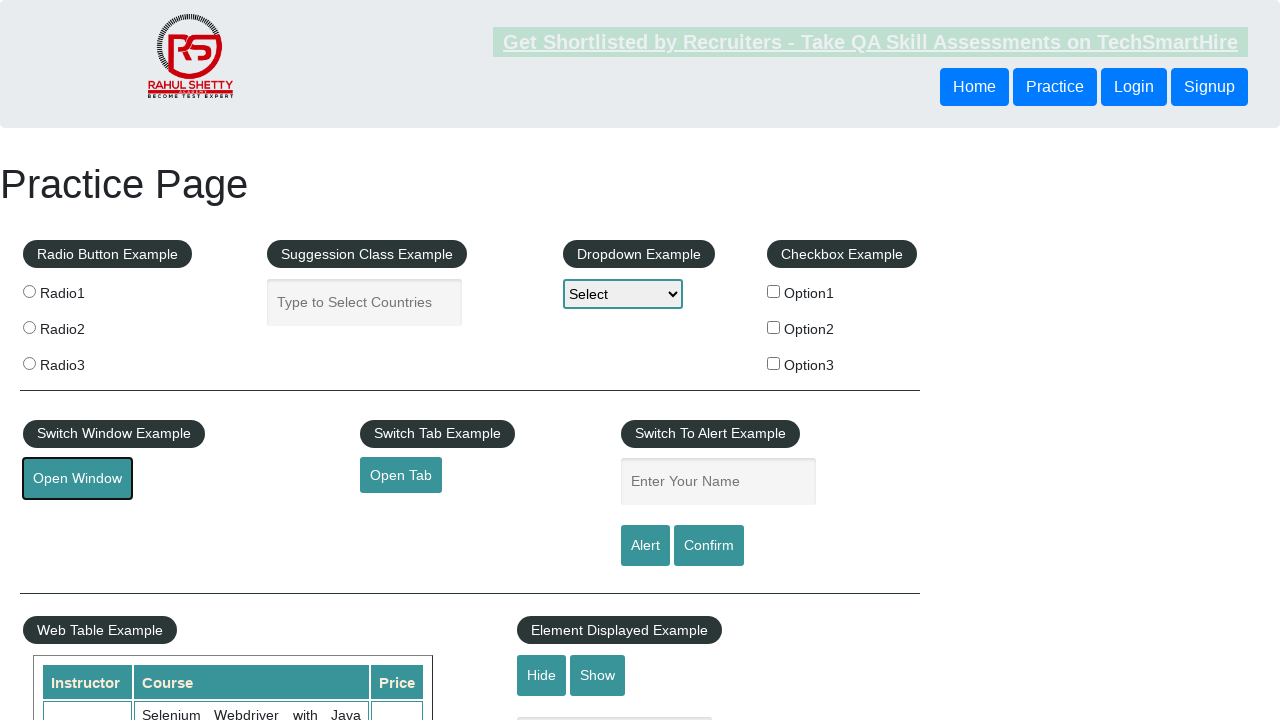